Tests an e-commerce grocery shopping flow by searching for products containing "ber", adding all matching items to cart, proceeding to checkout, and applying a promo code

Starting URL: https://rahulshettyacademy.com/seleniumPractise/

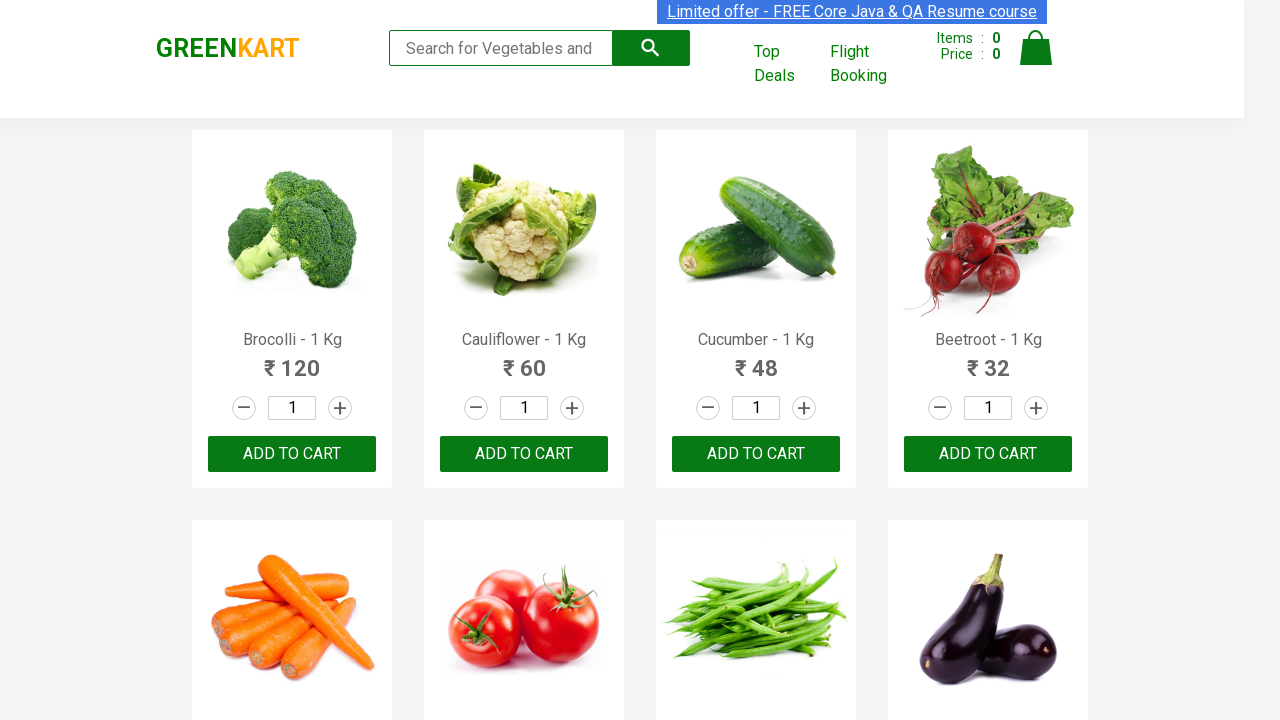

Filled search field with 'ber' to find products on input.search-keyword
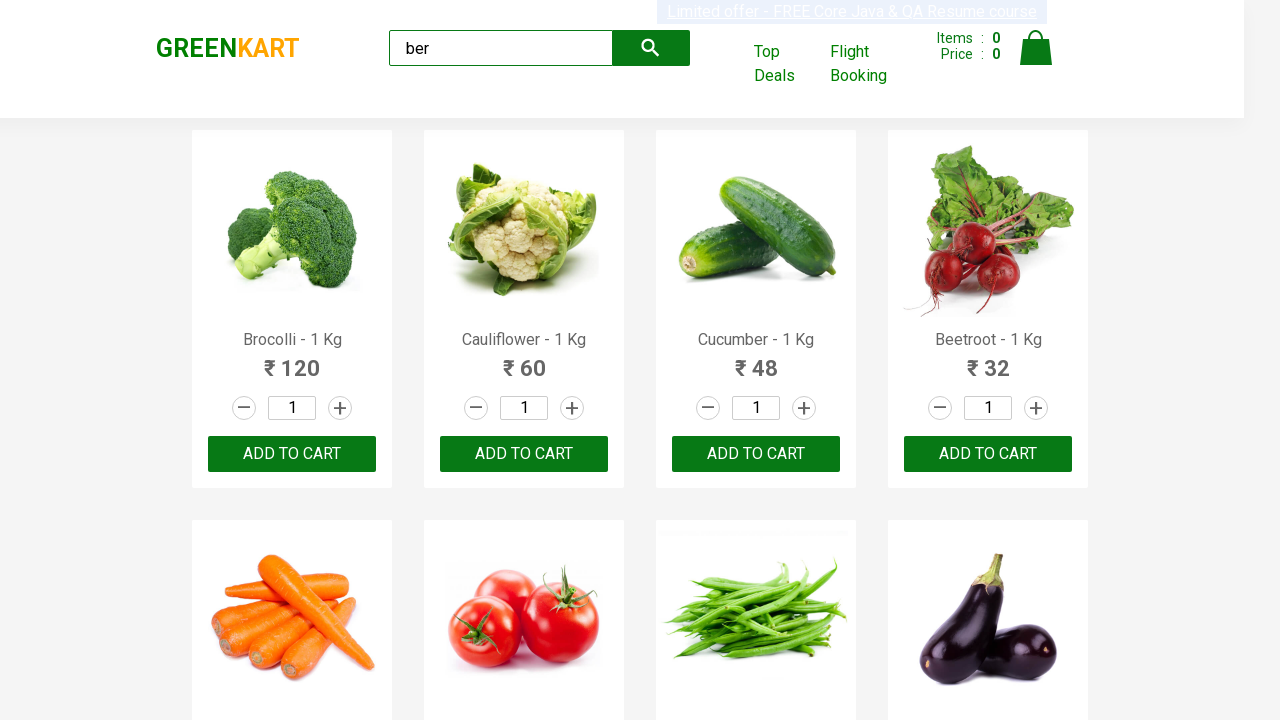

Waited 2 seconds for search results to load
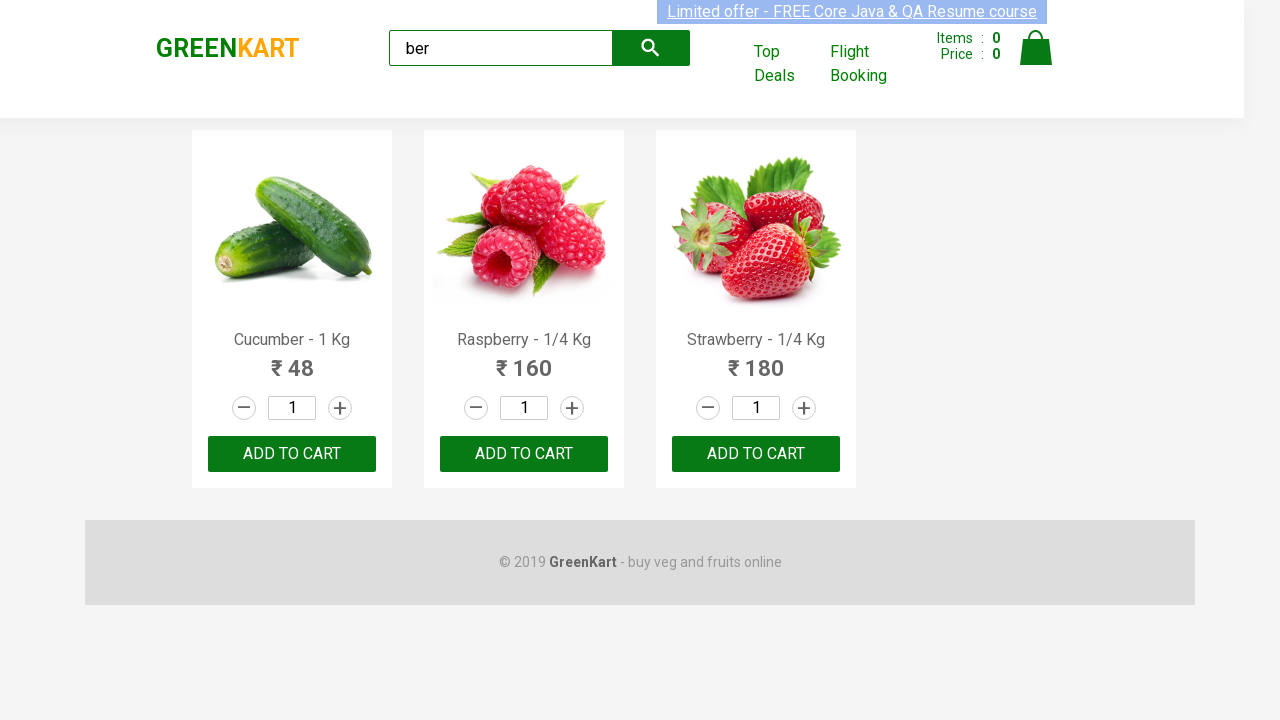

Clicked 'Add to Cart' button for a product containing 'ber' at (292, 454) on xpath=//div[@class='product-action']/button >> nth=0
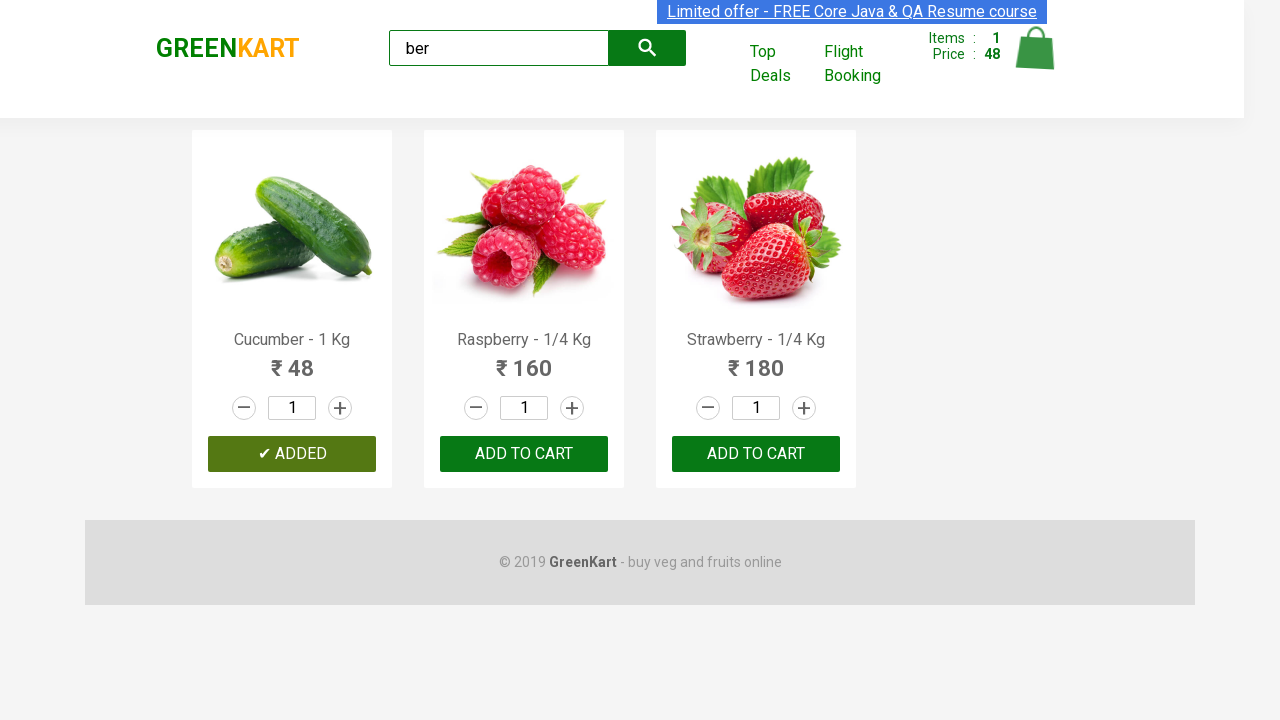

Clicked 'Add to Cart' button for a product containing 'ber' at (524, 454) on xpath=//div[@class='product-action']/button >> nth=1
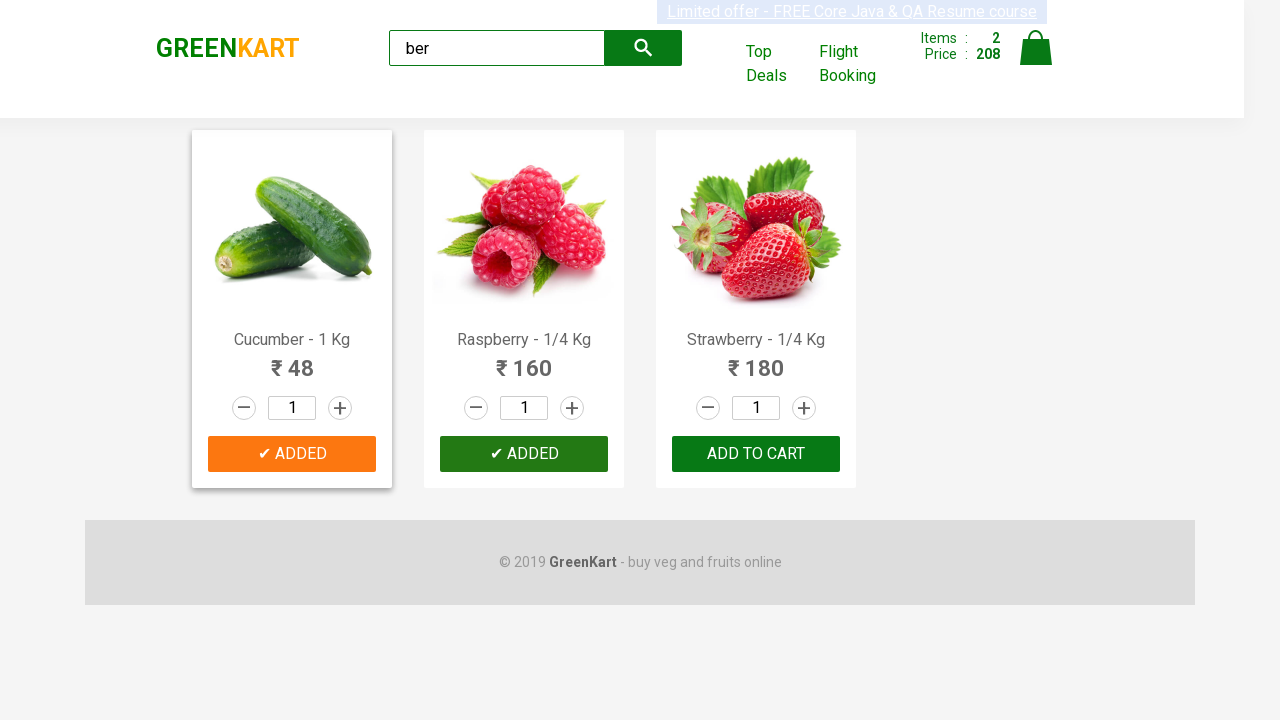

Clicked 'Add to Cart' button for a product containing 'ber' at (756, 454) on xpath=//div[@class='product-action']/button >> nth=2
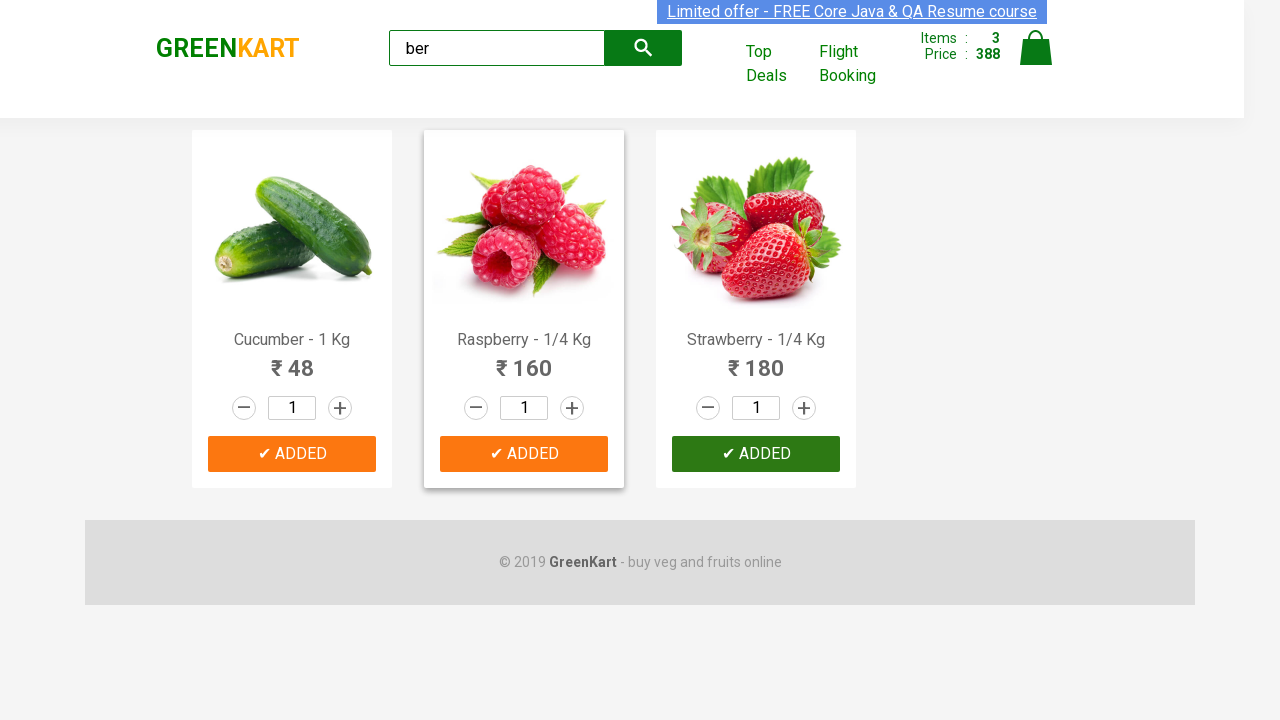

Clicked cart icon to view shopping cart at (1036, 48) on img[alt='Cart']
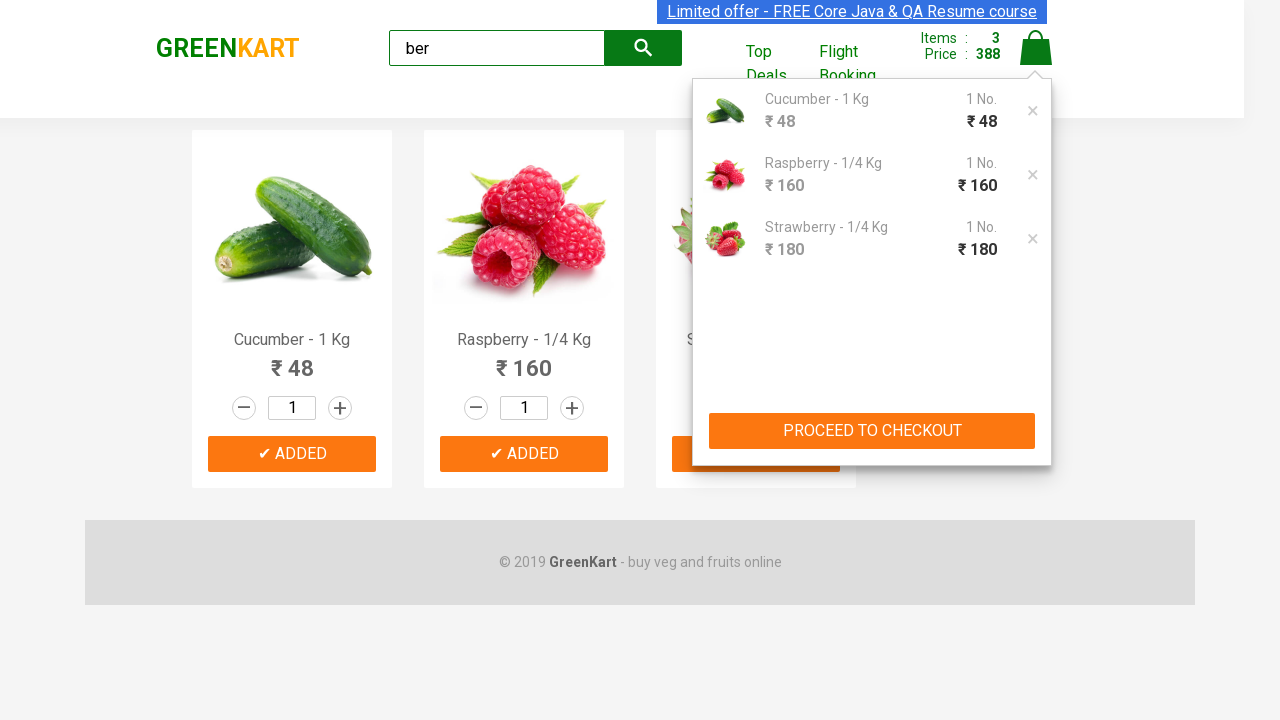

Clicked 'PROCEED TO CHECKOUT' button at (872, 431) on xpath=//button[text()='PROCEED TO CHECKOUT']
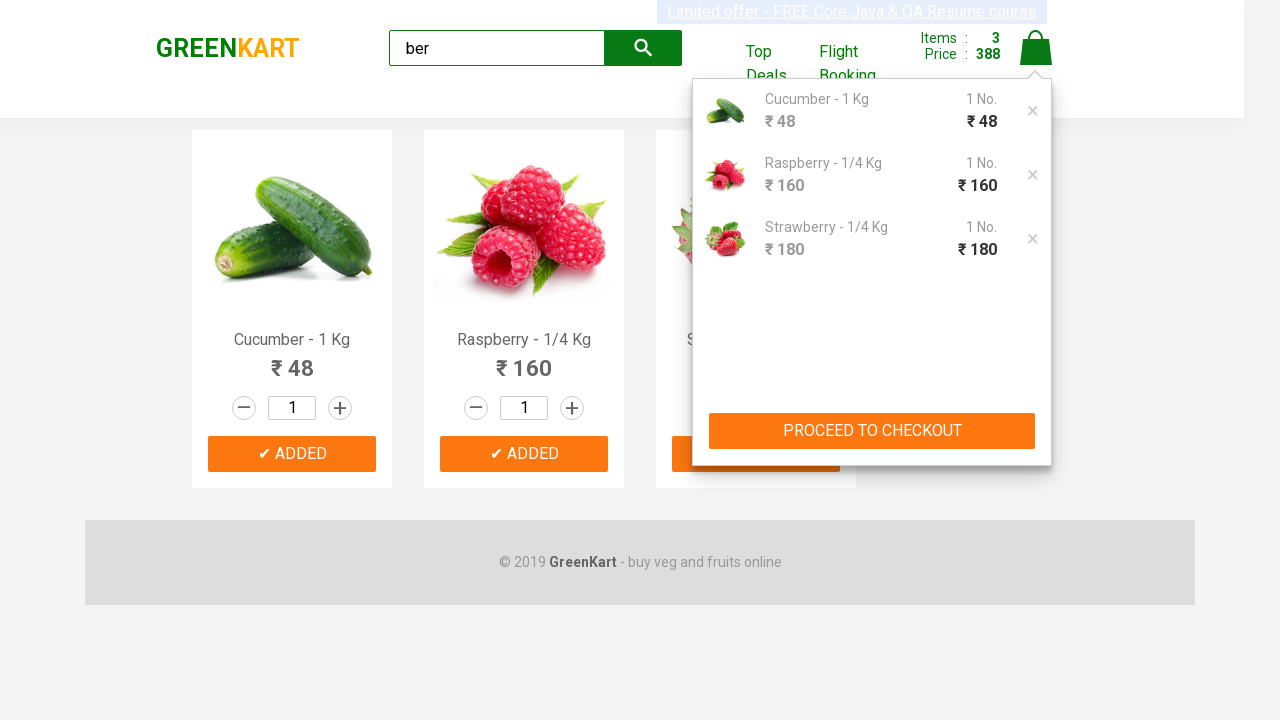

Entered promo code 'rahulshettyacademy' on .promoCode
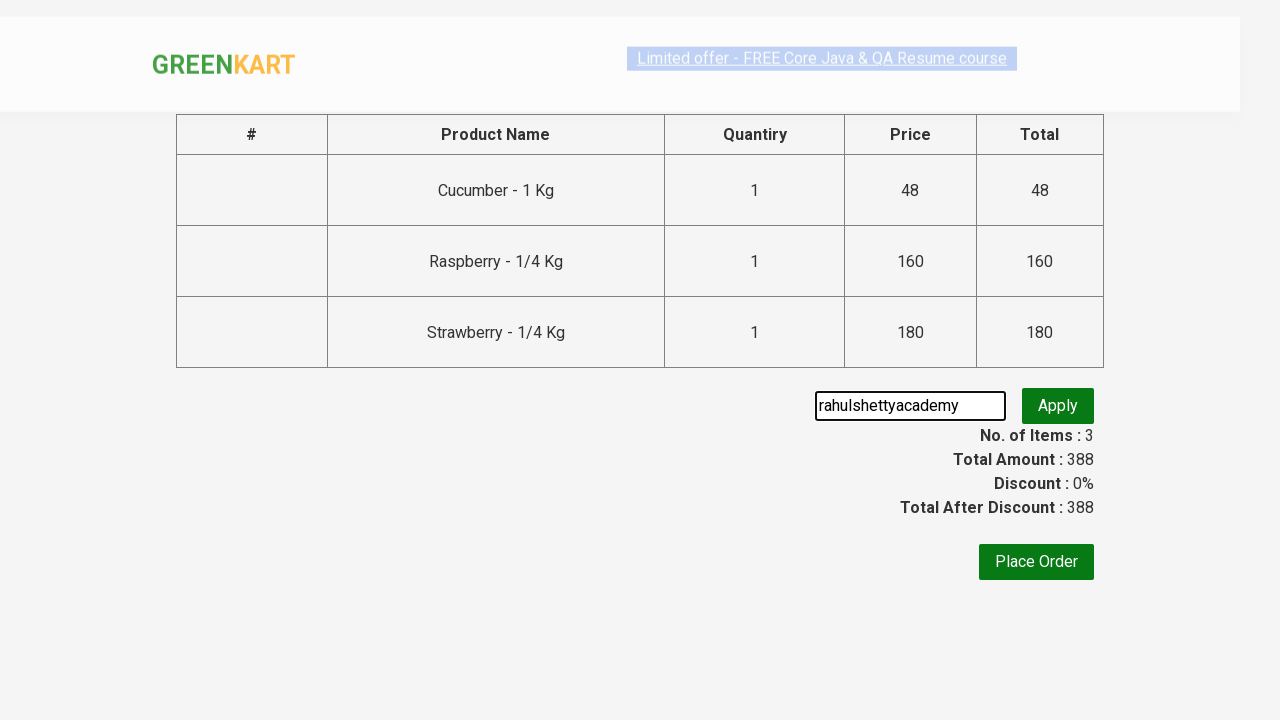

Clicked promo apply button to apply discount code at (1058, 406) on .promoBtn
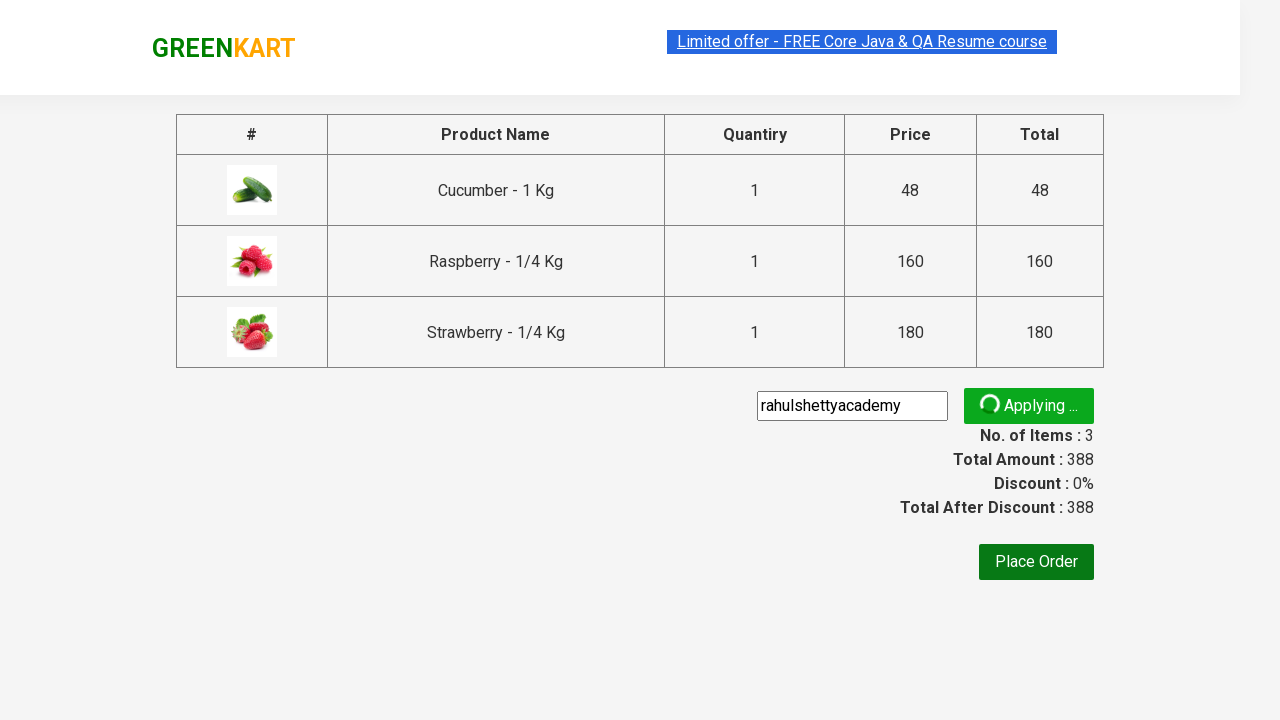

Promo code discount information loaded successfully
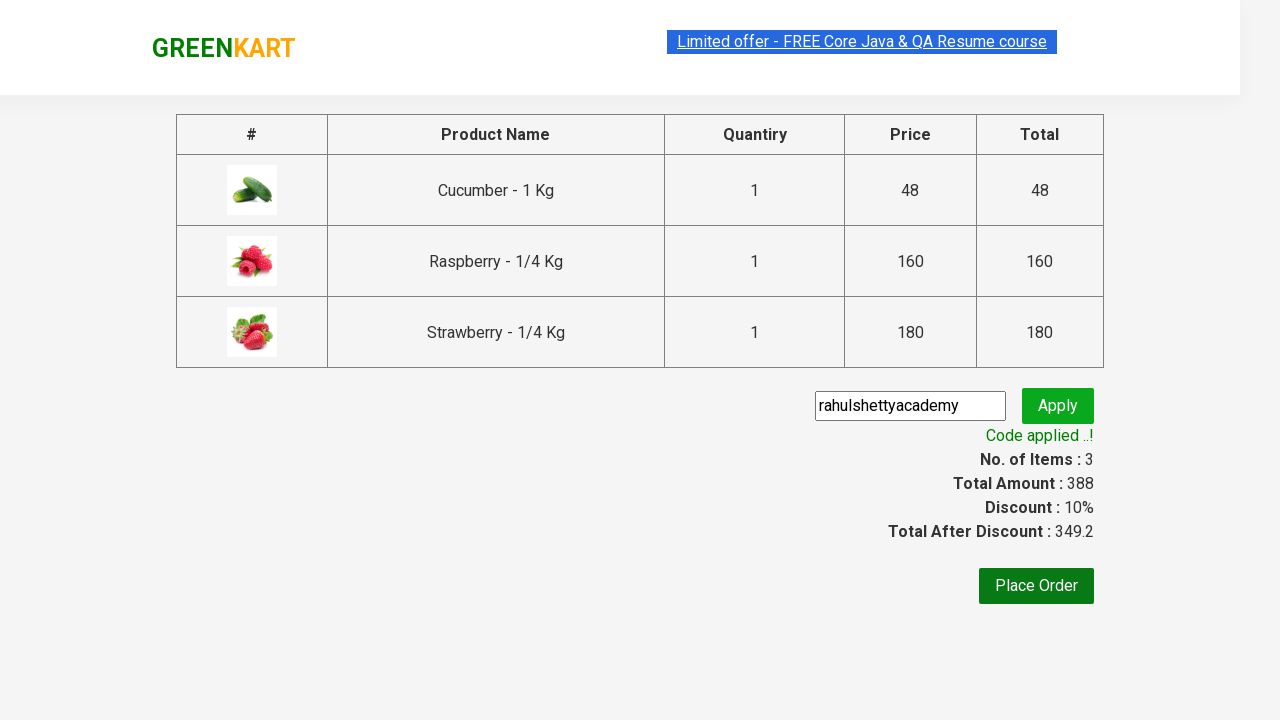

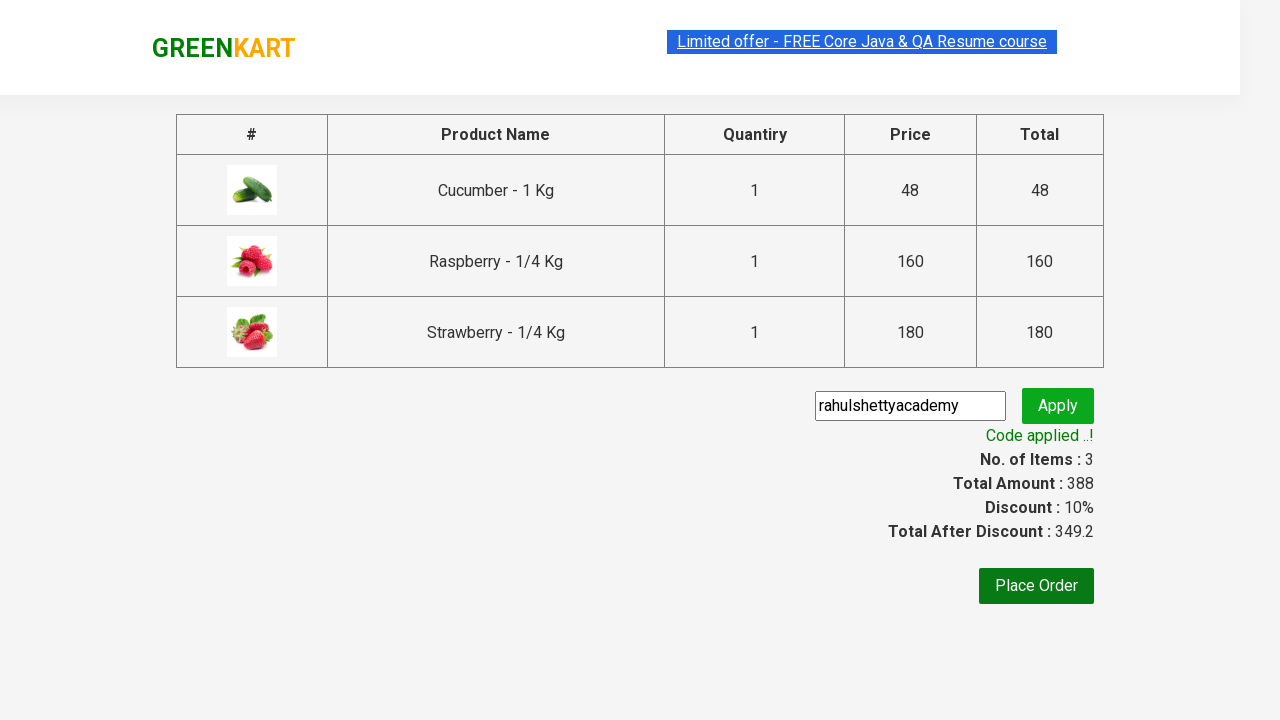